Navigates to a blog page and fills a text area field with text

Starting URL: https://omayo.blogspot.com

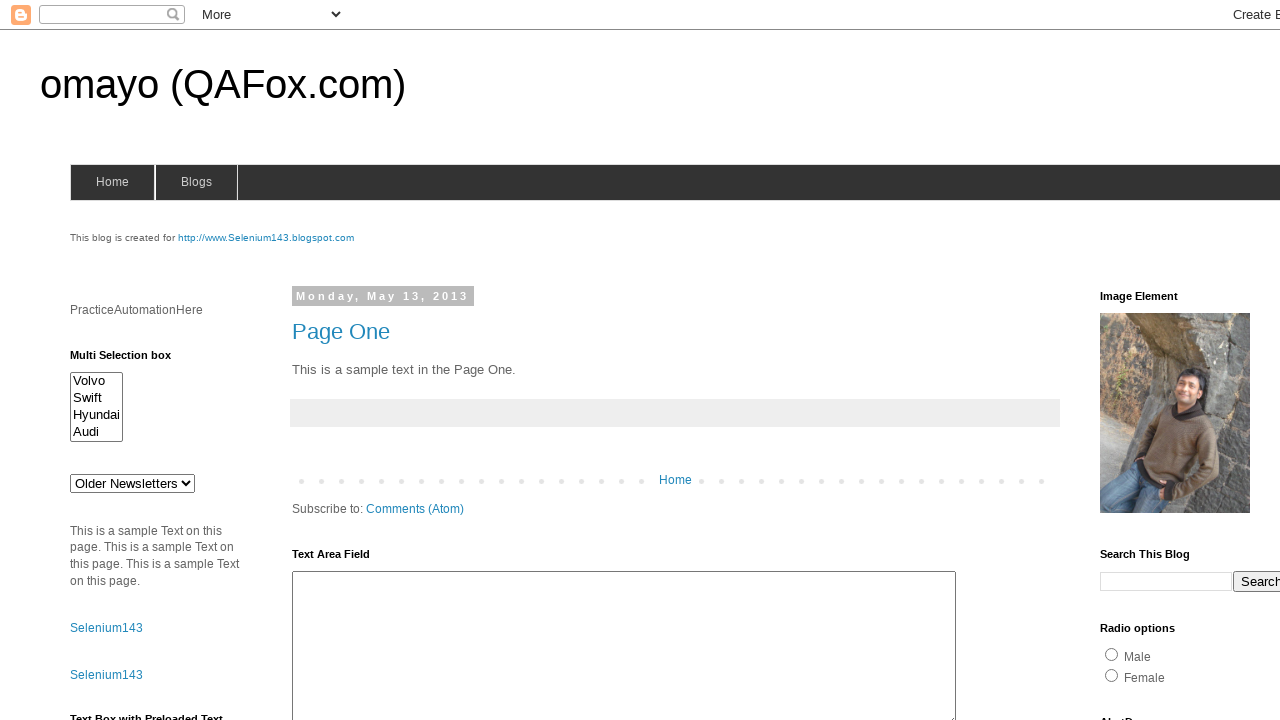

Navigated to https://omayo.blogspot.com
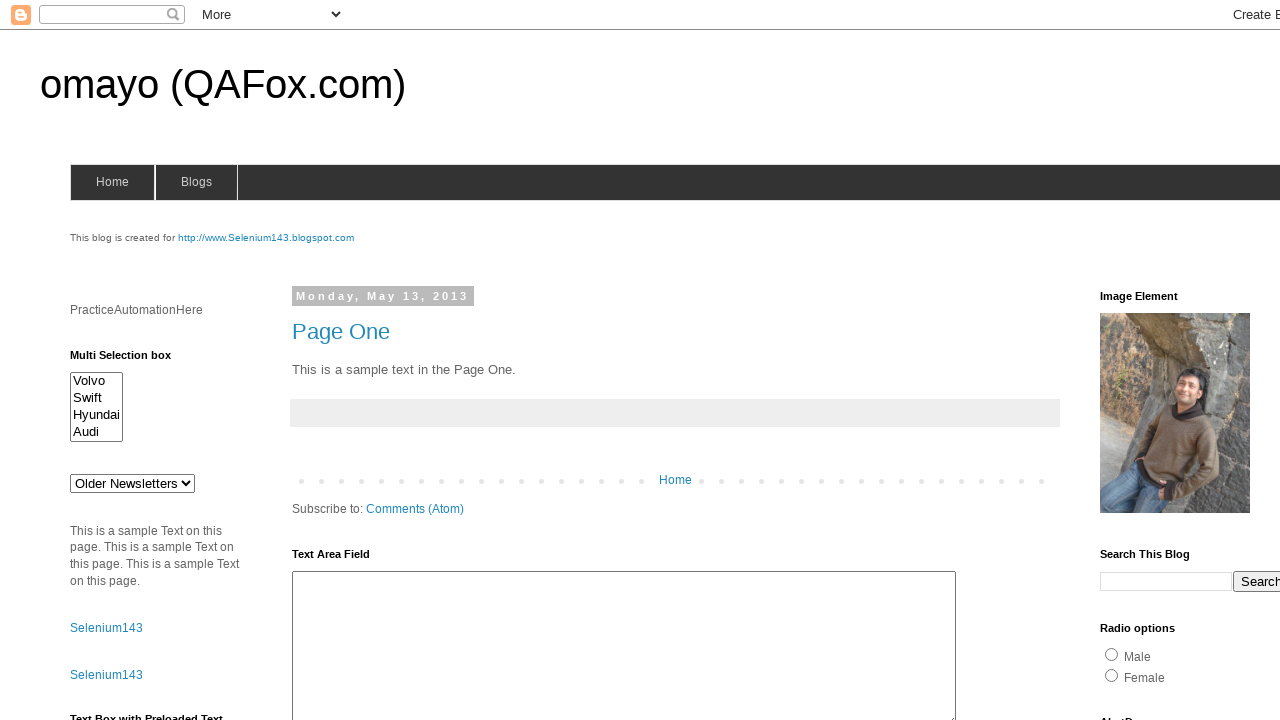

Filled text area field with 'Arun Motoori' on #ta1
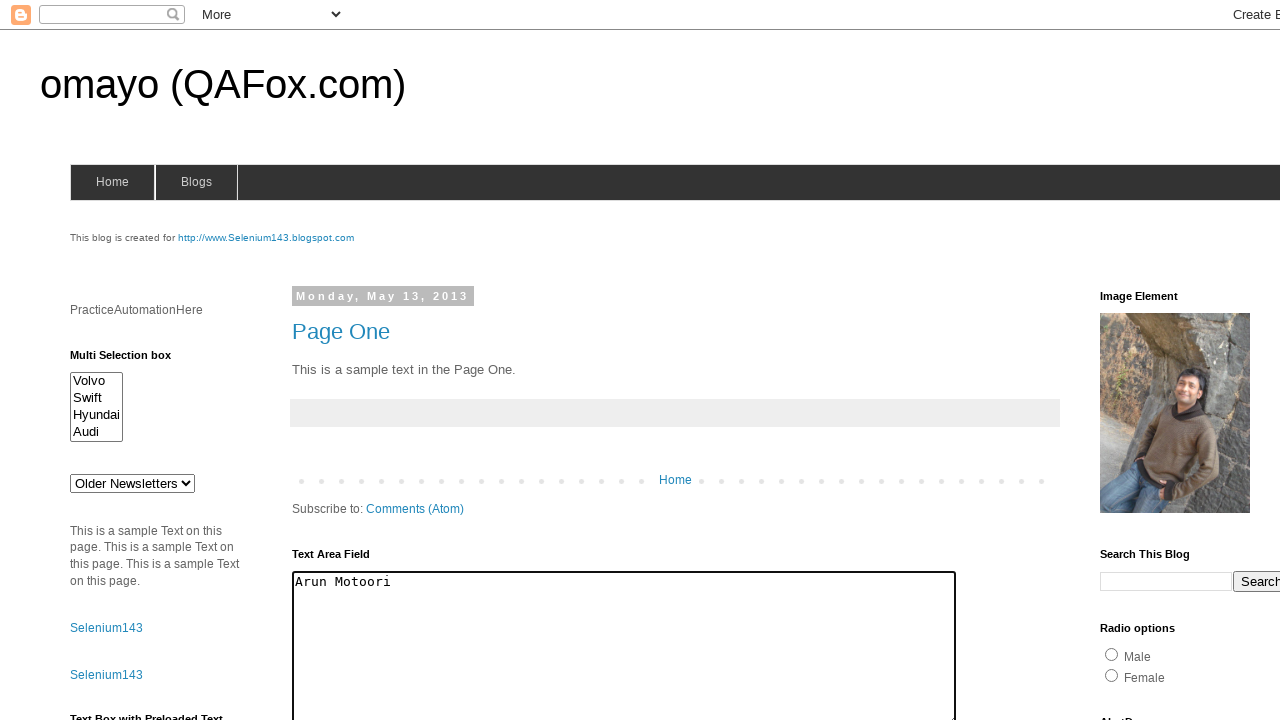

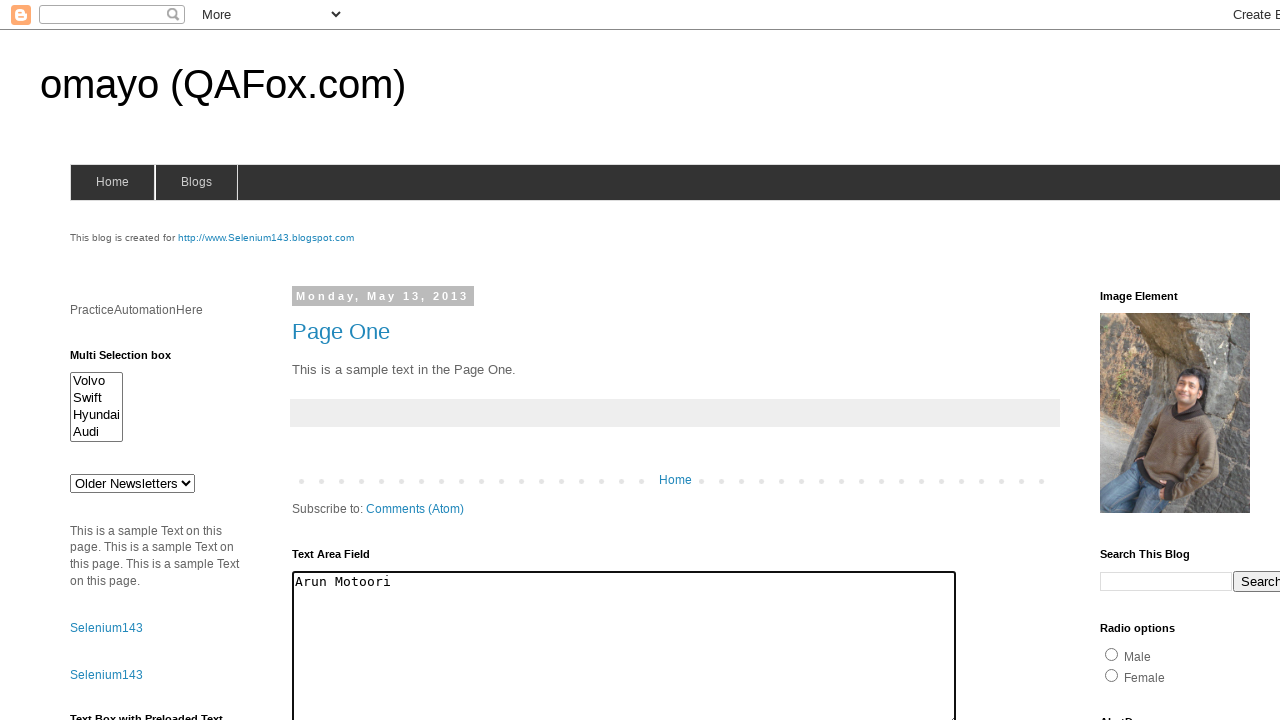